Tests that edits are cancelled when pressing Escape

Starting URL: https://demo.playwright.dev/todomvc

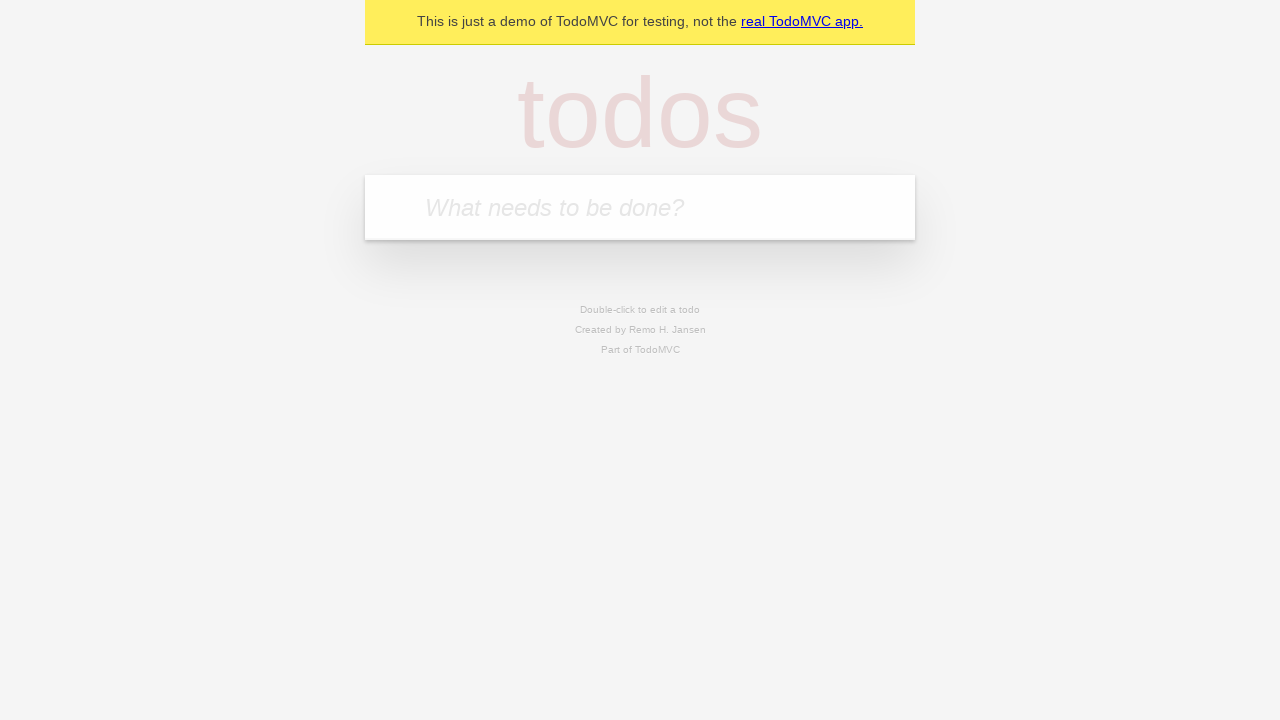

Filled new todo field with 'buy some cheese' on .new-todo
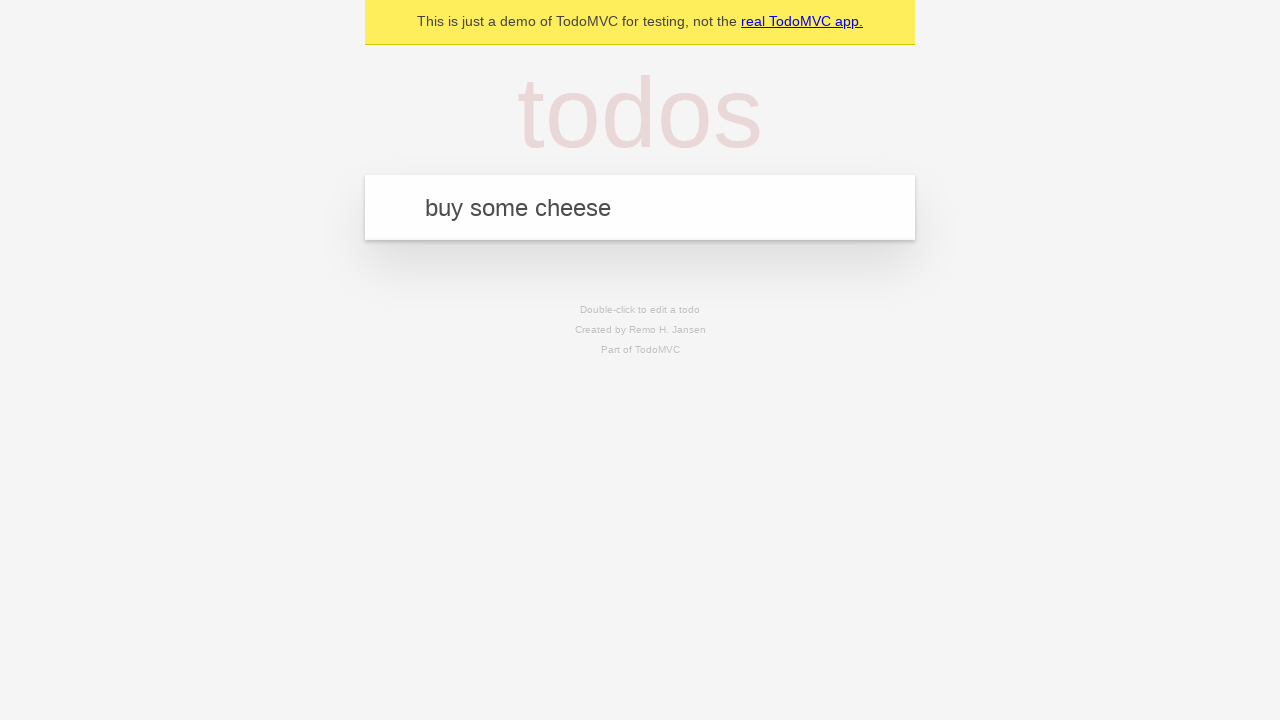

Pressed Enter to create first todo on .new-todo
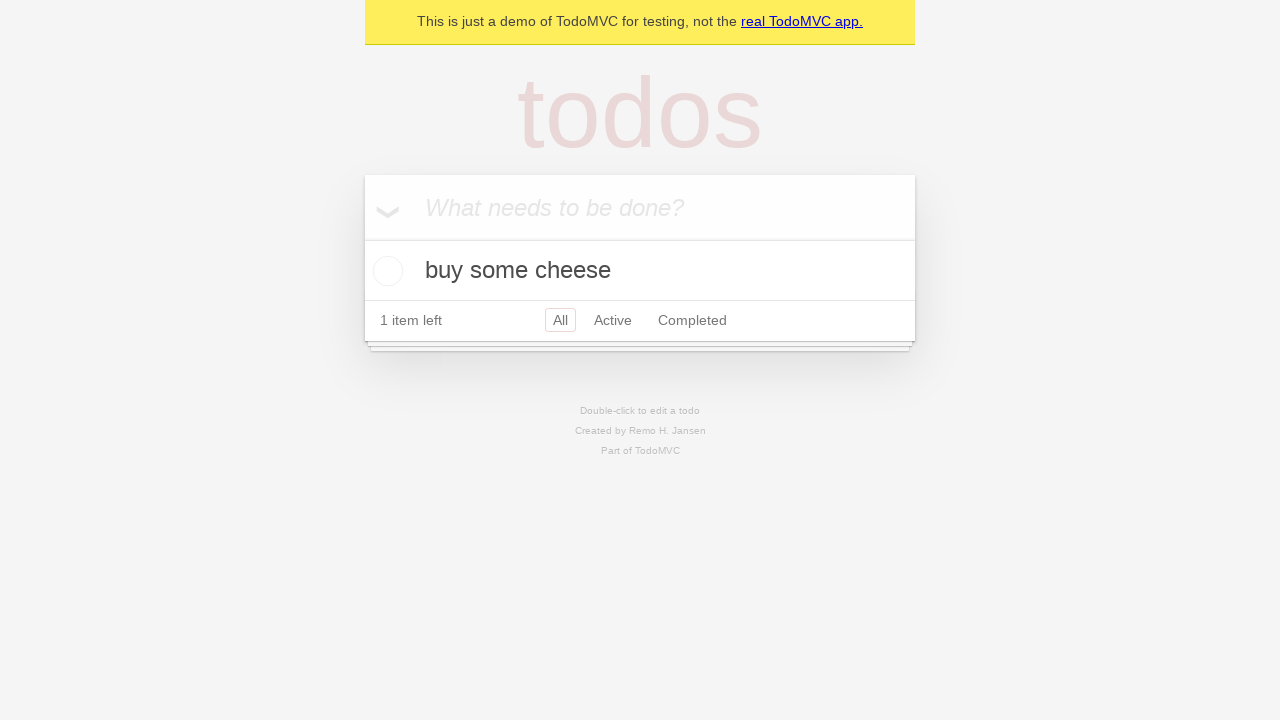

Filled new todo field with 'feed the cat' on .new-todo
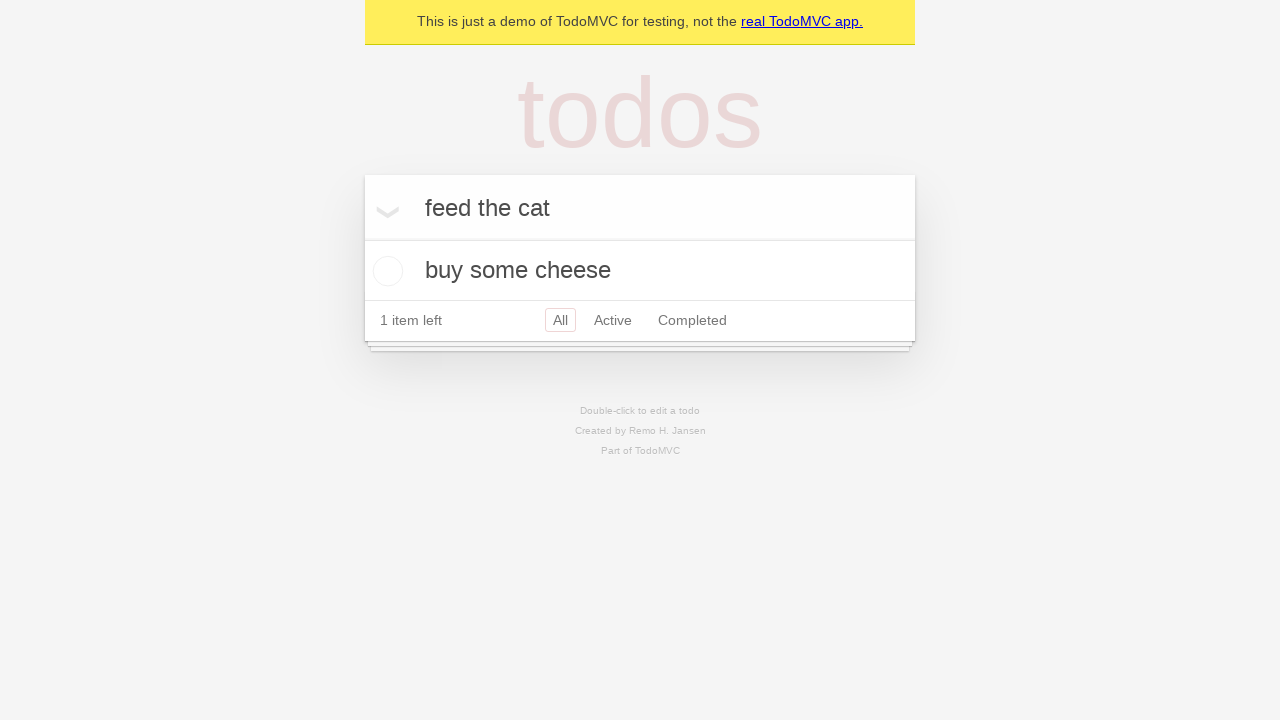

Pressed Enter to create second todo on .new-todo
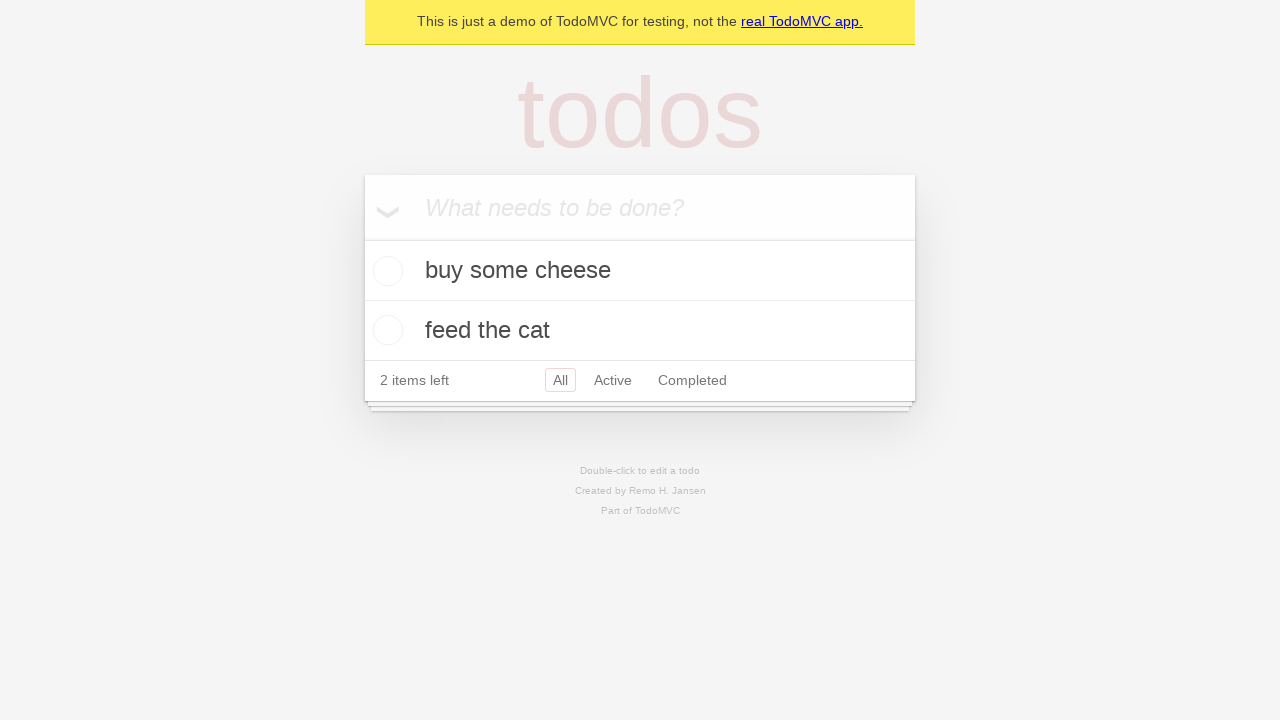

Filled new todo field with 'book a doctors appointment' on .new-todo
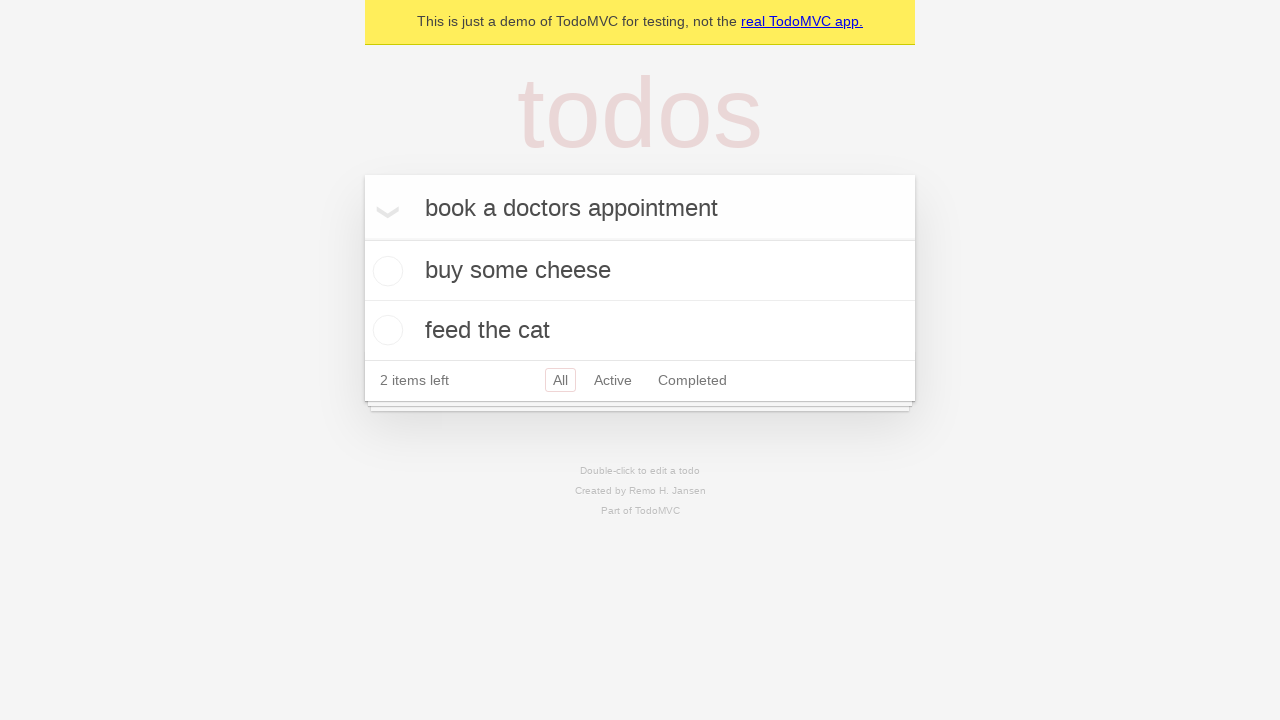

Pressed Enter to create third todo on .new-todo
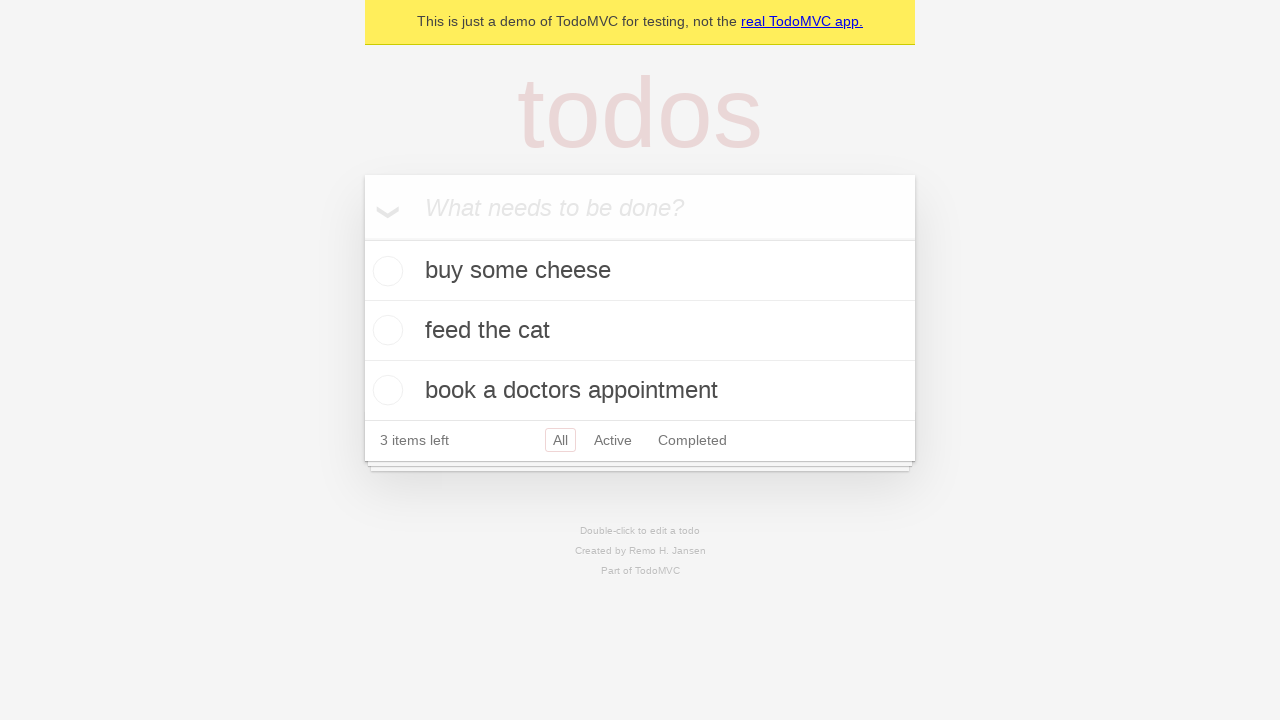

Double-clicked second todo to enter edit mode at (640, 331) on .todo-list li >> nth=1
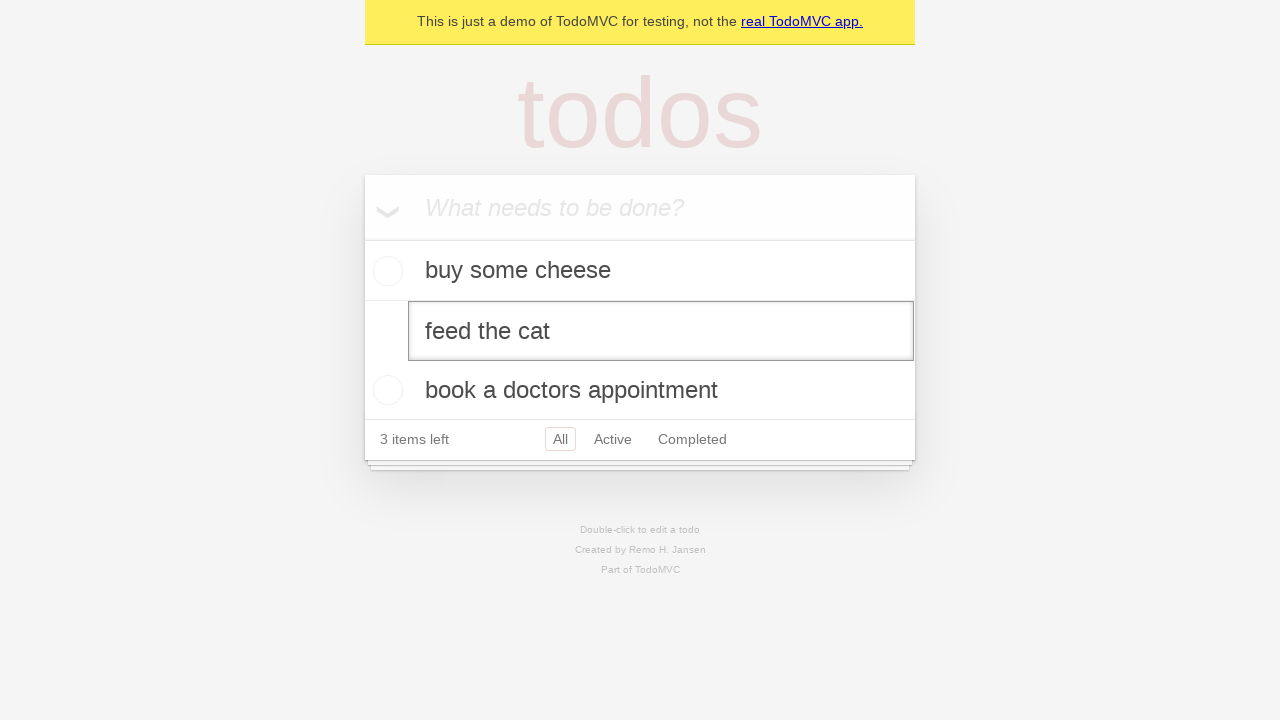

Pressed Escape to cancel edits on second todo on .todo-list li >> nth=1 >> .edit
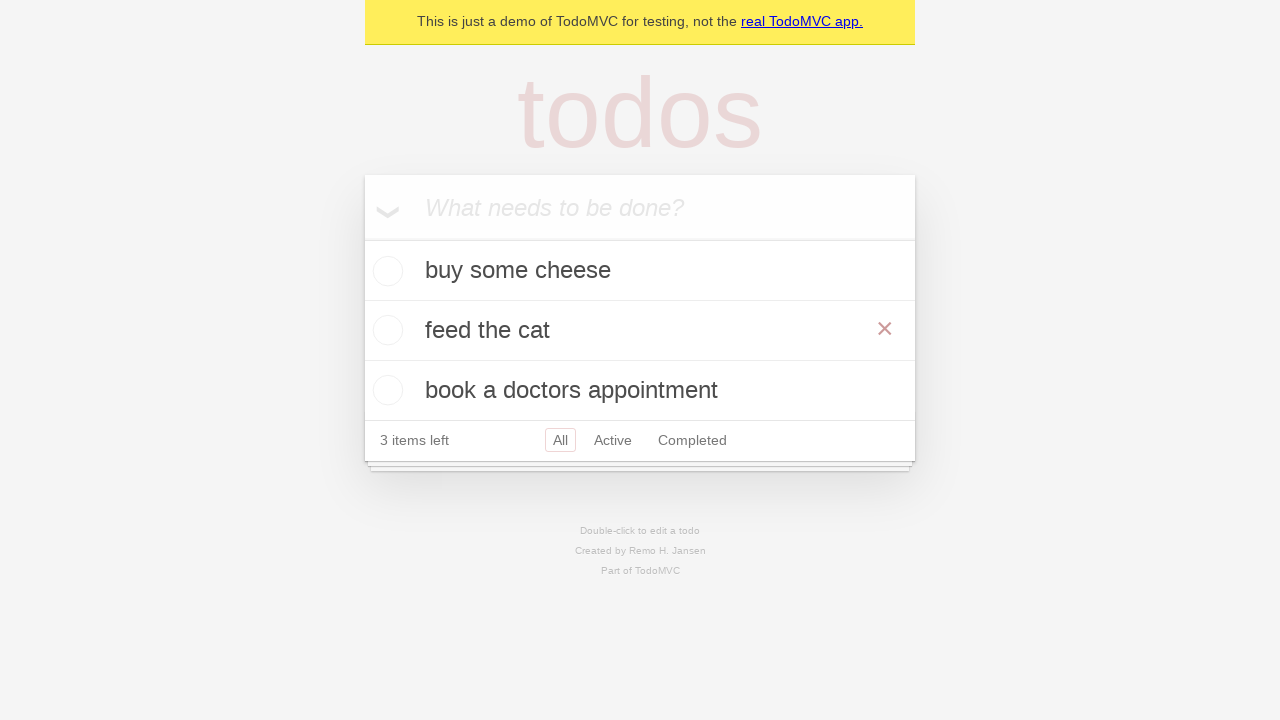

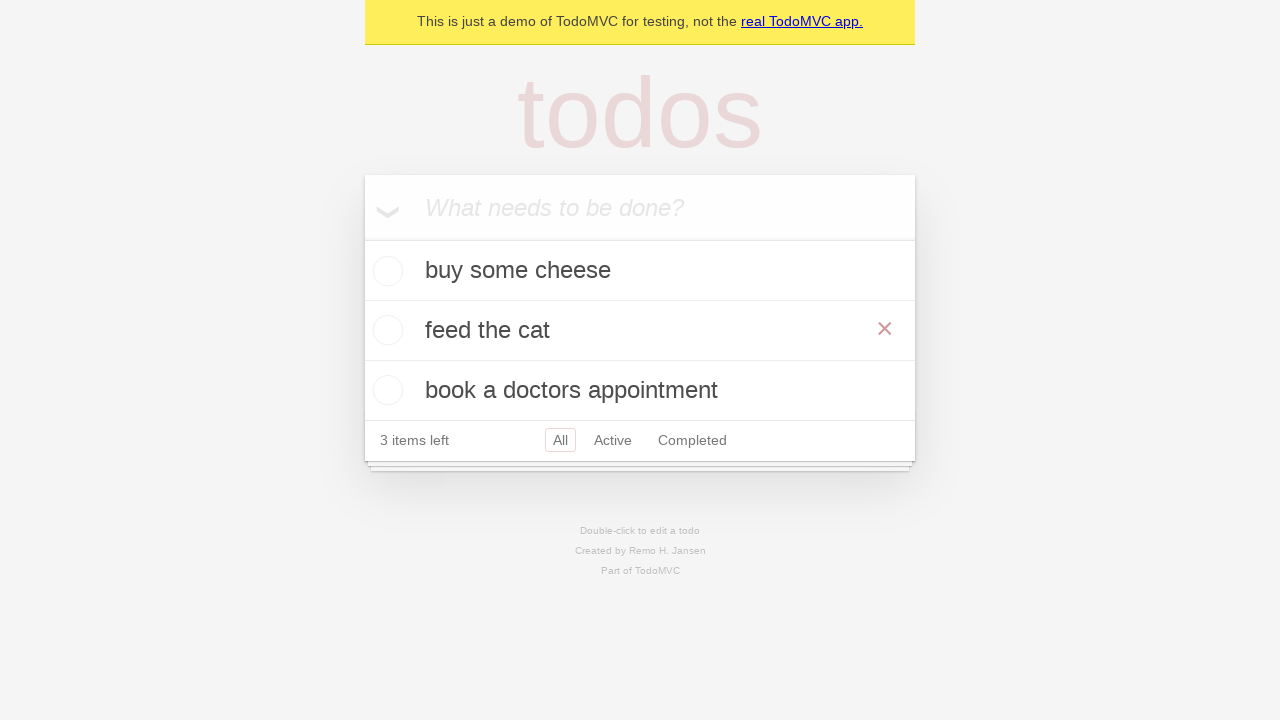